Tests dynamic loading functionality by clicking a button and waiting for content to appear using explicit wait

Starting URL: http://the-internet.herokuapp.com/dynamic_loading/2

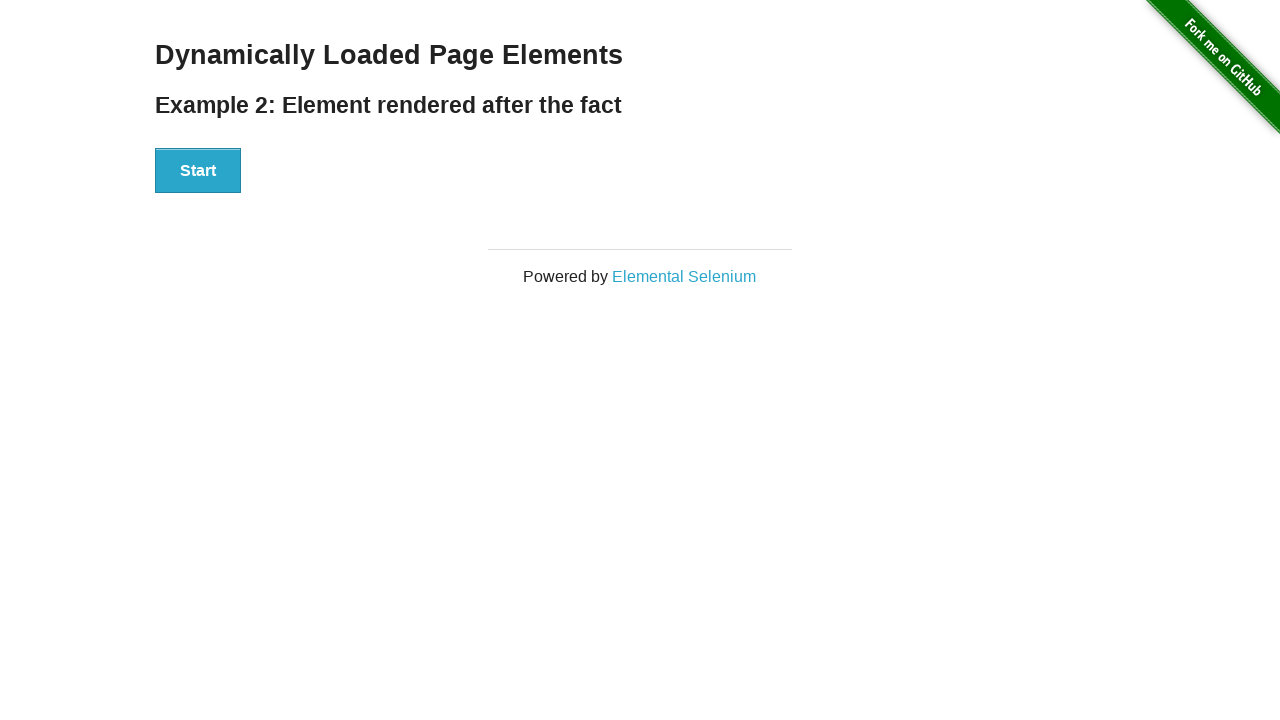

Clicked start button to trigger dynamic loading at (198, 171) on xpath=//button
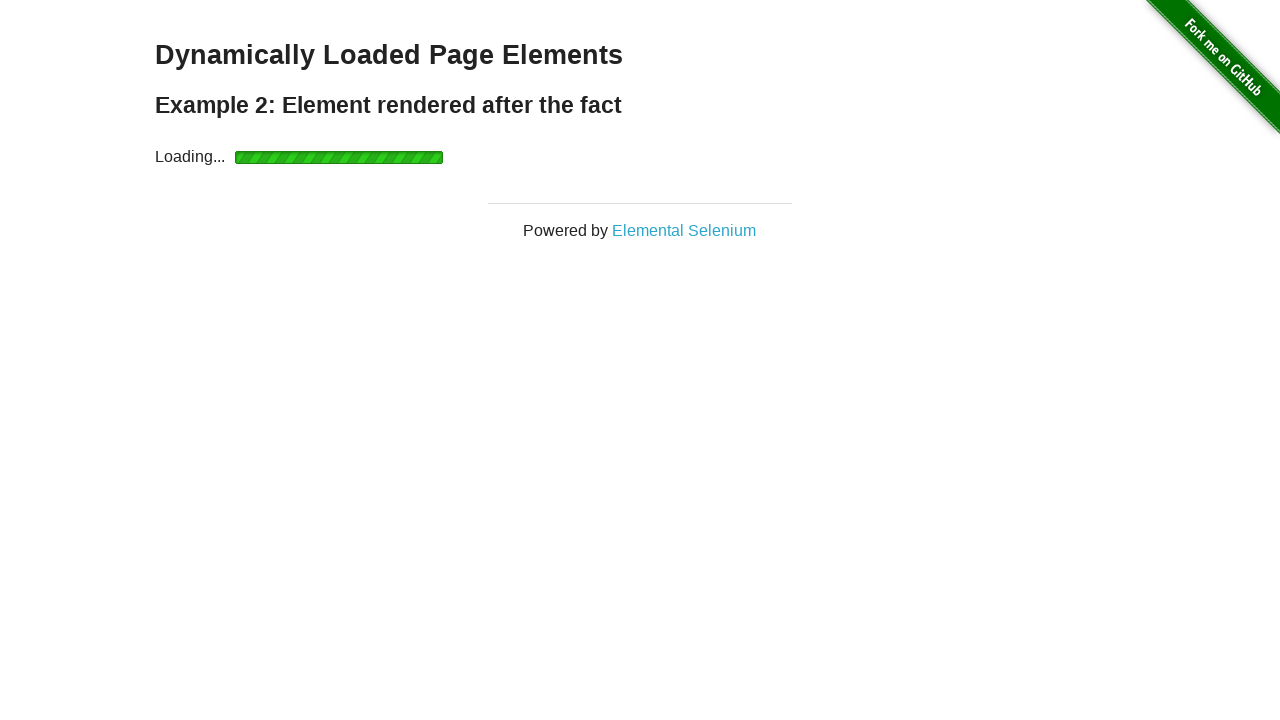

Waited for dynamically loaded finish element to become visible
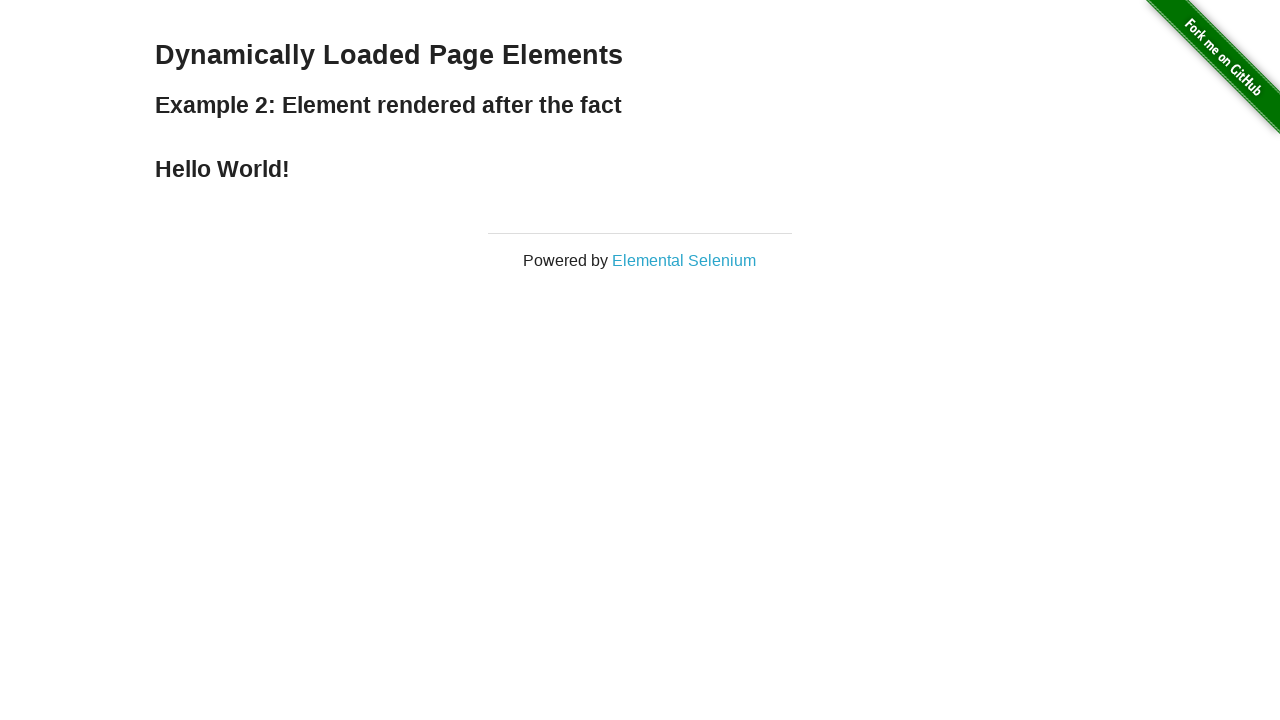

Clicked the finish element at (640, 169) on xpath=//div[@id='finish']
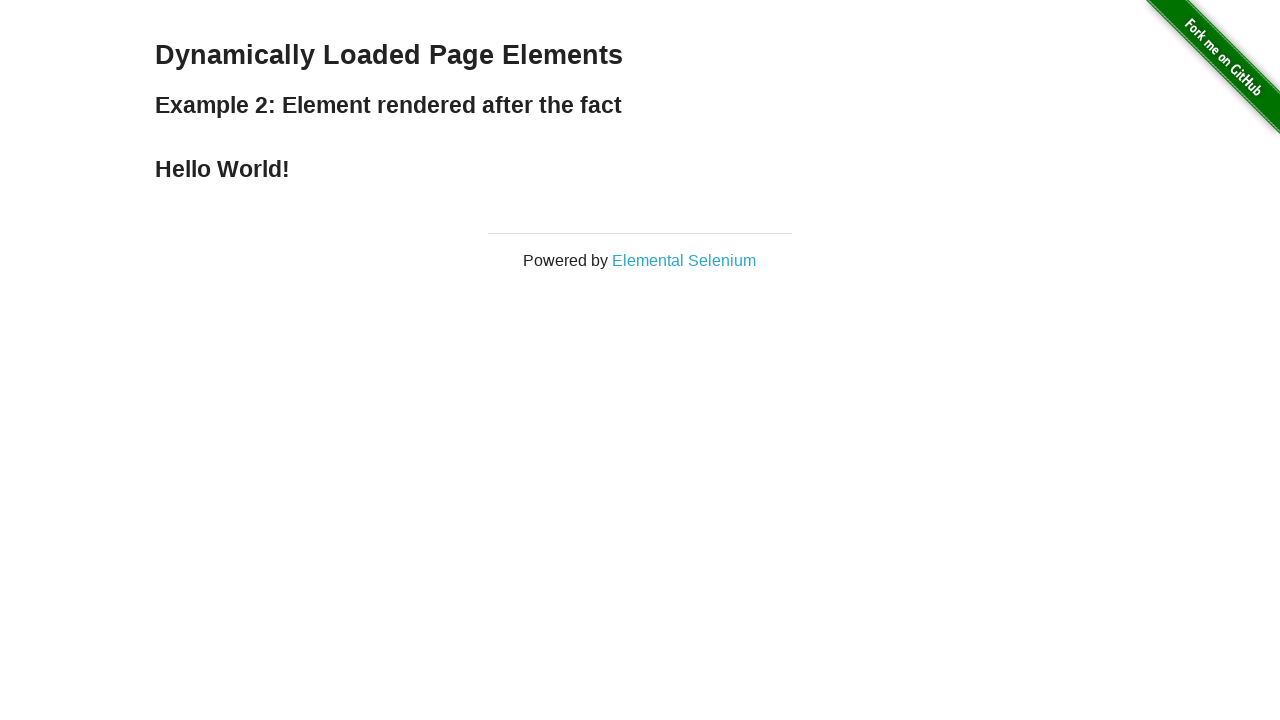

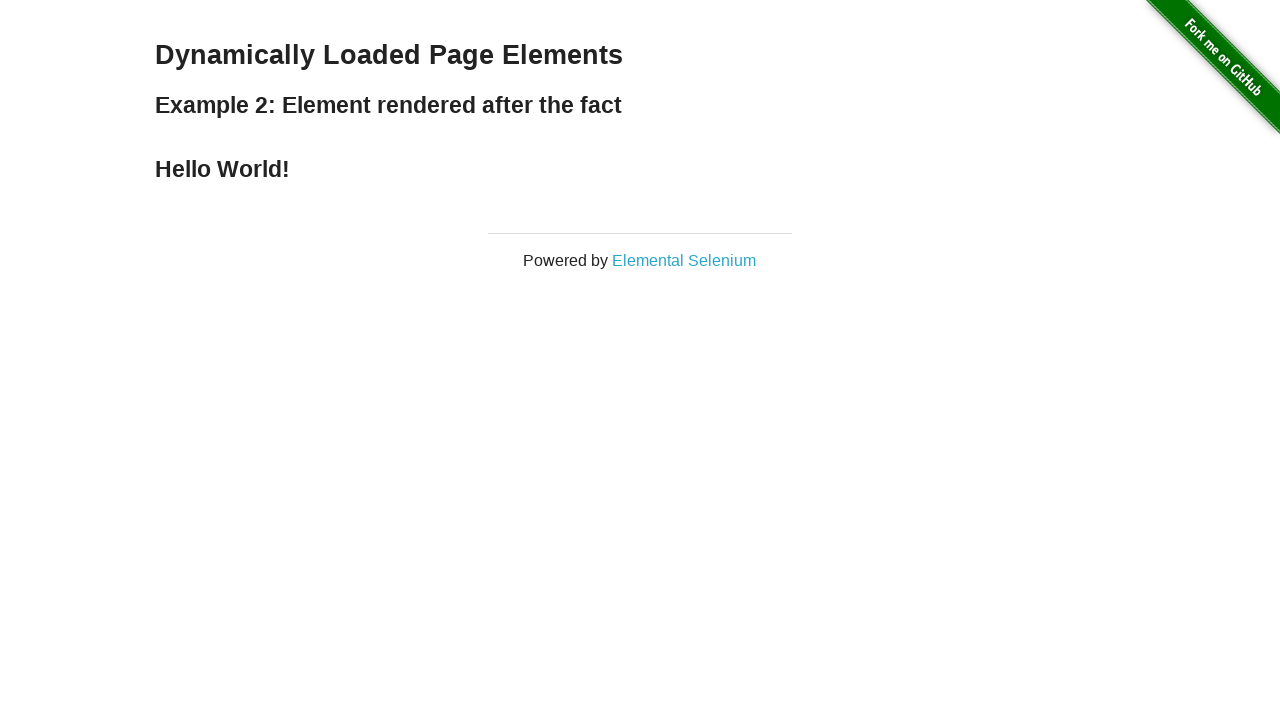